Tests nested frames functionality by navigating to a nested frames page, switching into nested iframes (frame-top, then frame-middle), and verifying the content text is accessible.

Starting URL: https://the-internet.herokuapp.com/

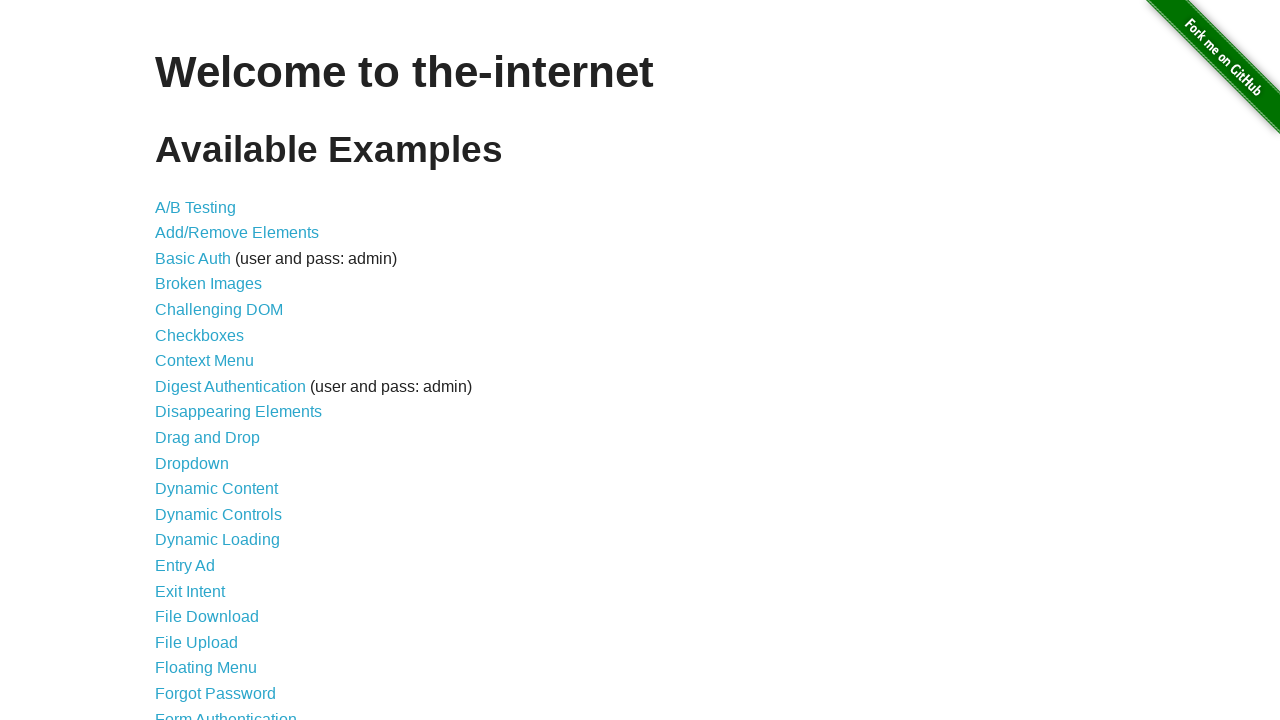

Clicked on the 'Nested Frames' link at (210, 395) on xpath=//a[contains(text(),'Nested Frames')]
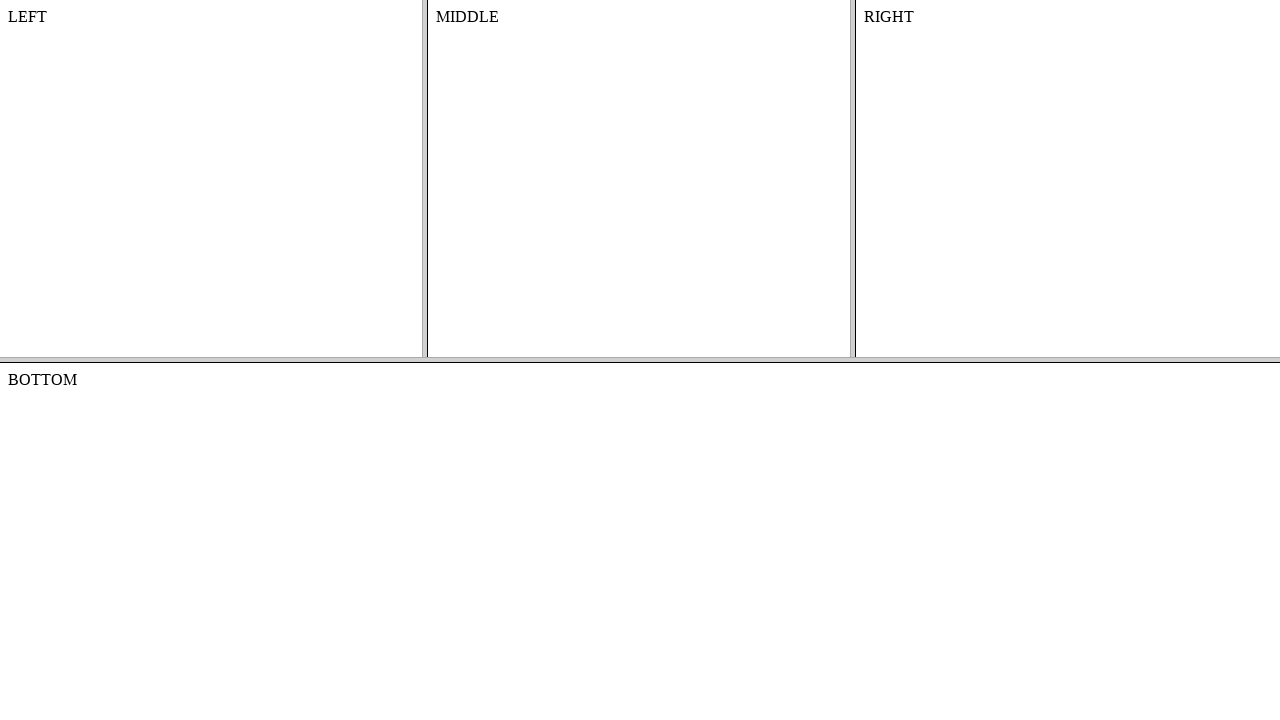

Waited for page to load completely
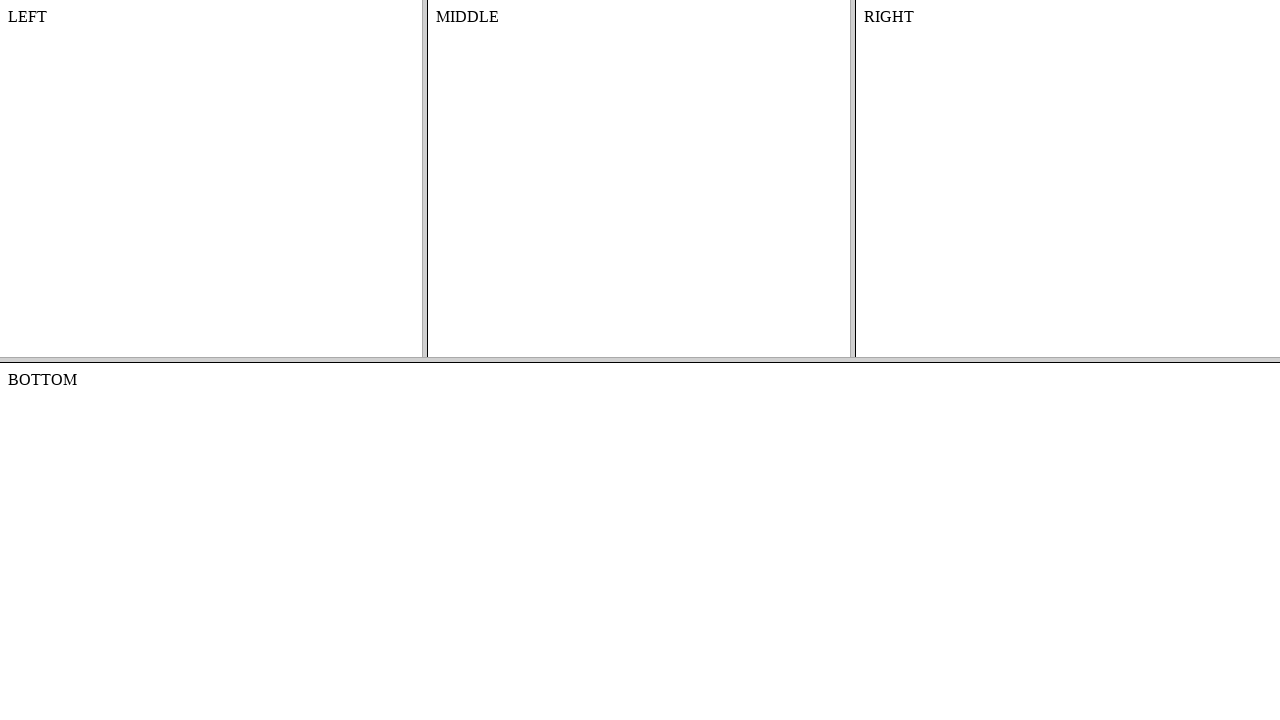

Located and switched to frame-top
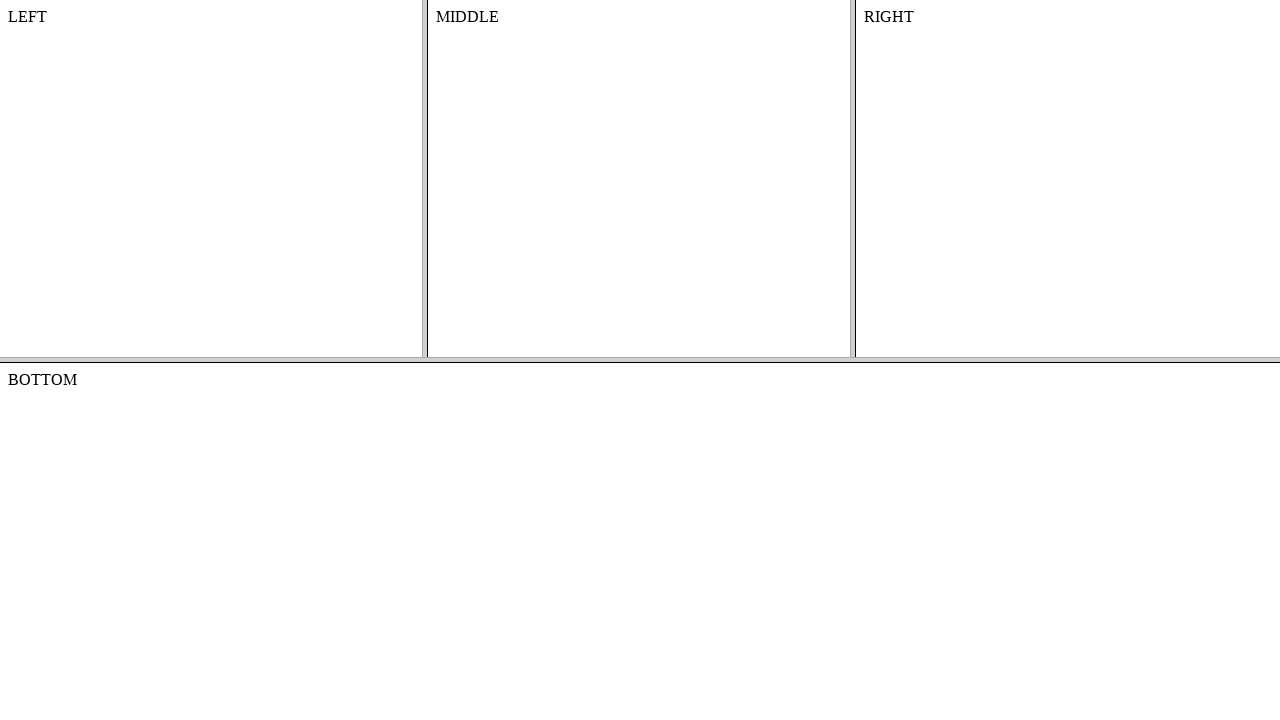

Located and switched to frame-middle nested within frame-top
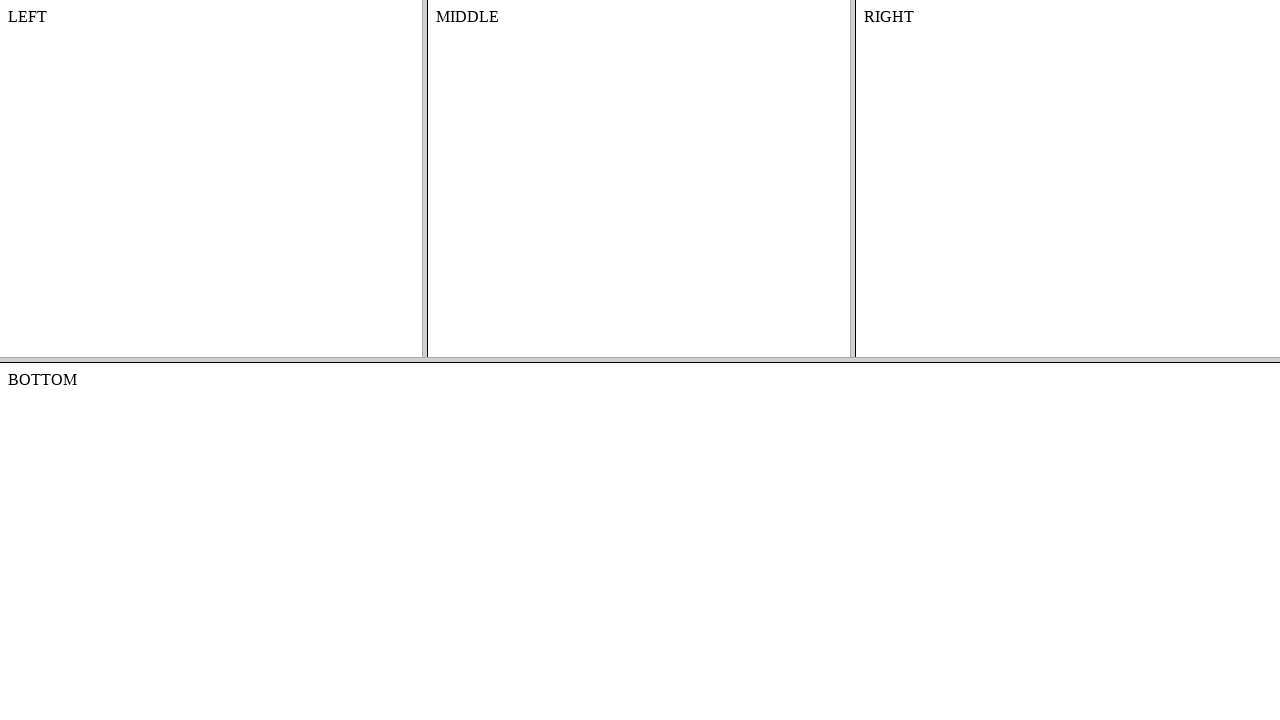

Retrieved text content from #content element in frame-middle
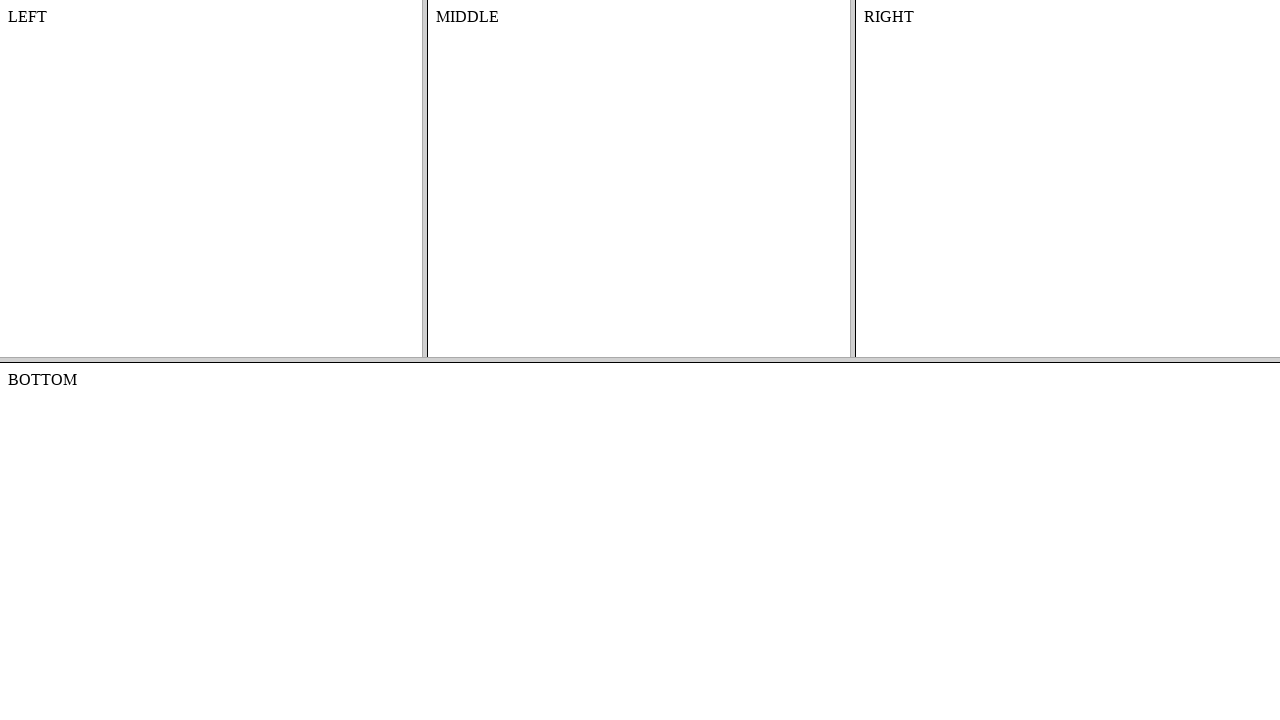

Verified that content text is not None - nested frames accessible
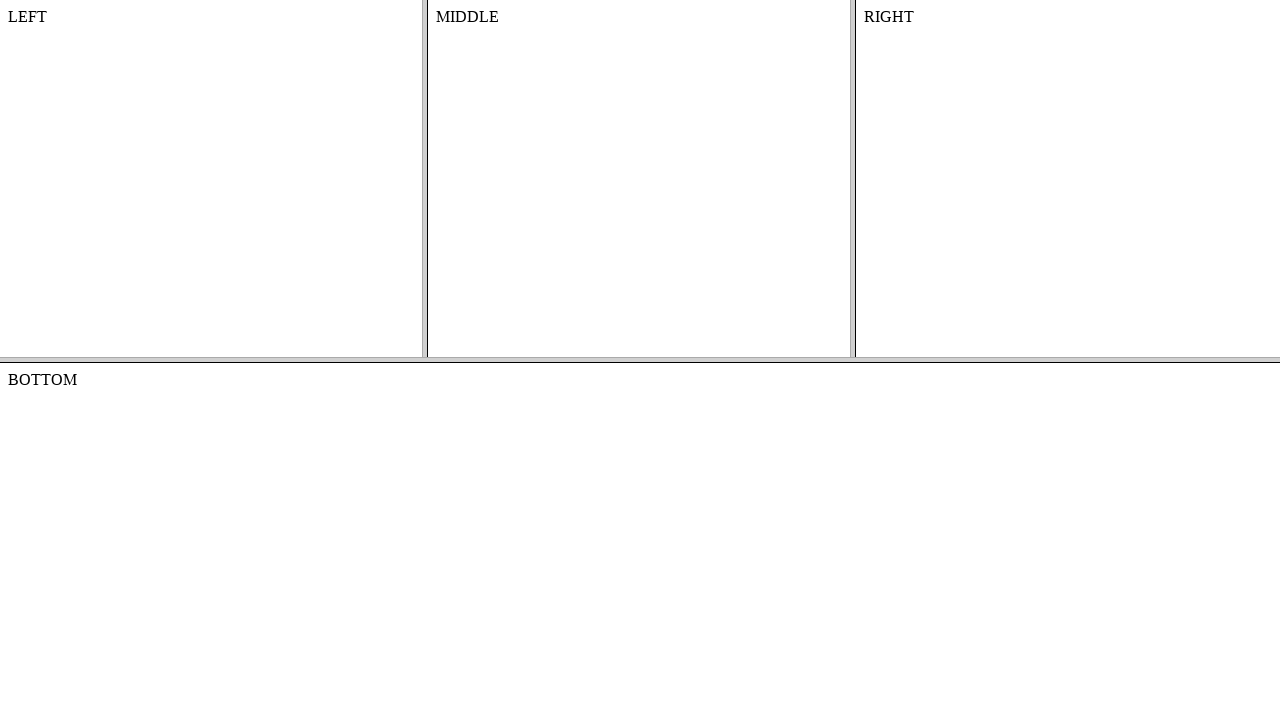

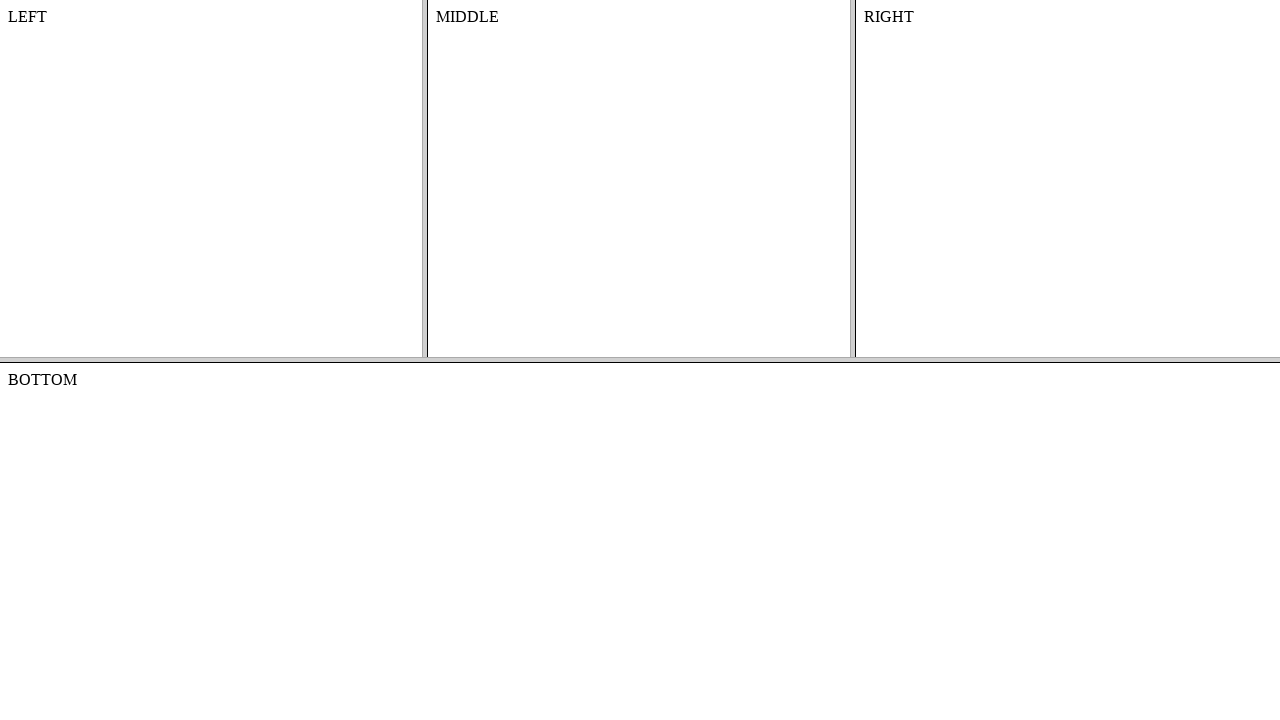